Tests drag and drop functionality on the jQuery UI droppable demo page by dragging an element and dropping it onto a target within an iframe

Starting URL: https://jqueryui.com/droppable/

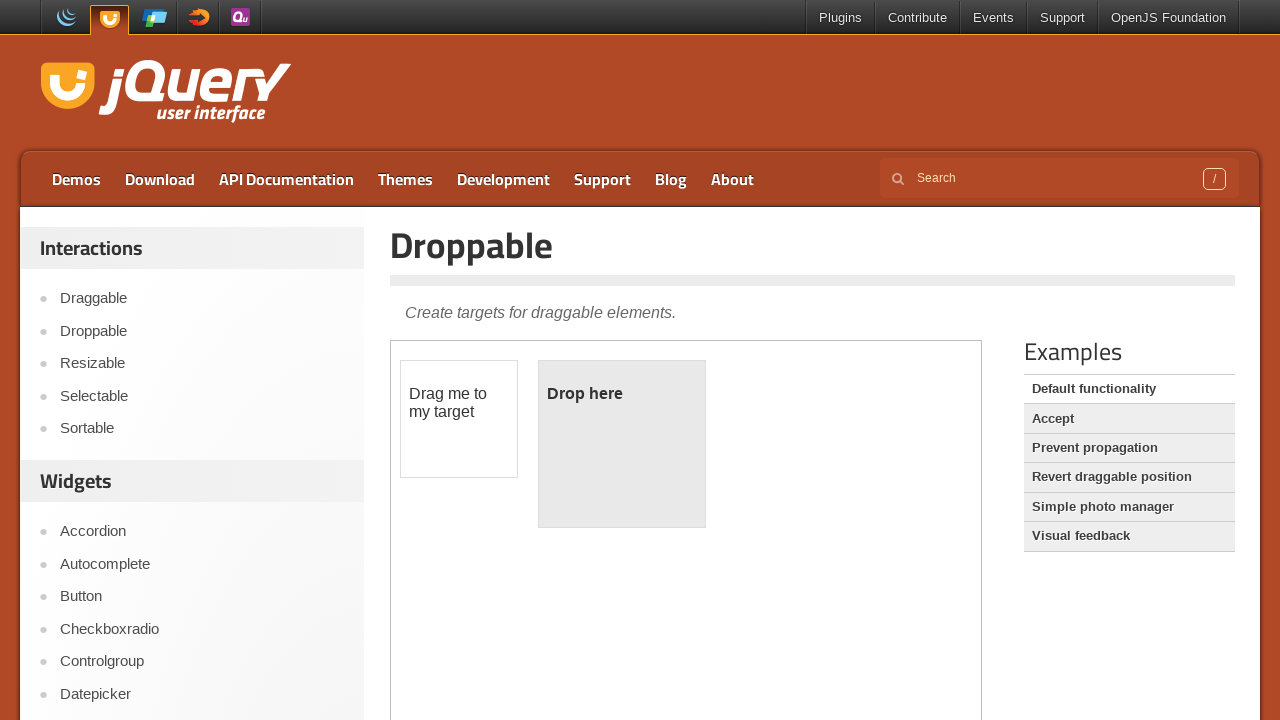

Located the demo iframe containing draggable elements
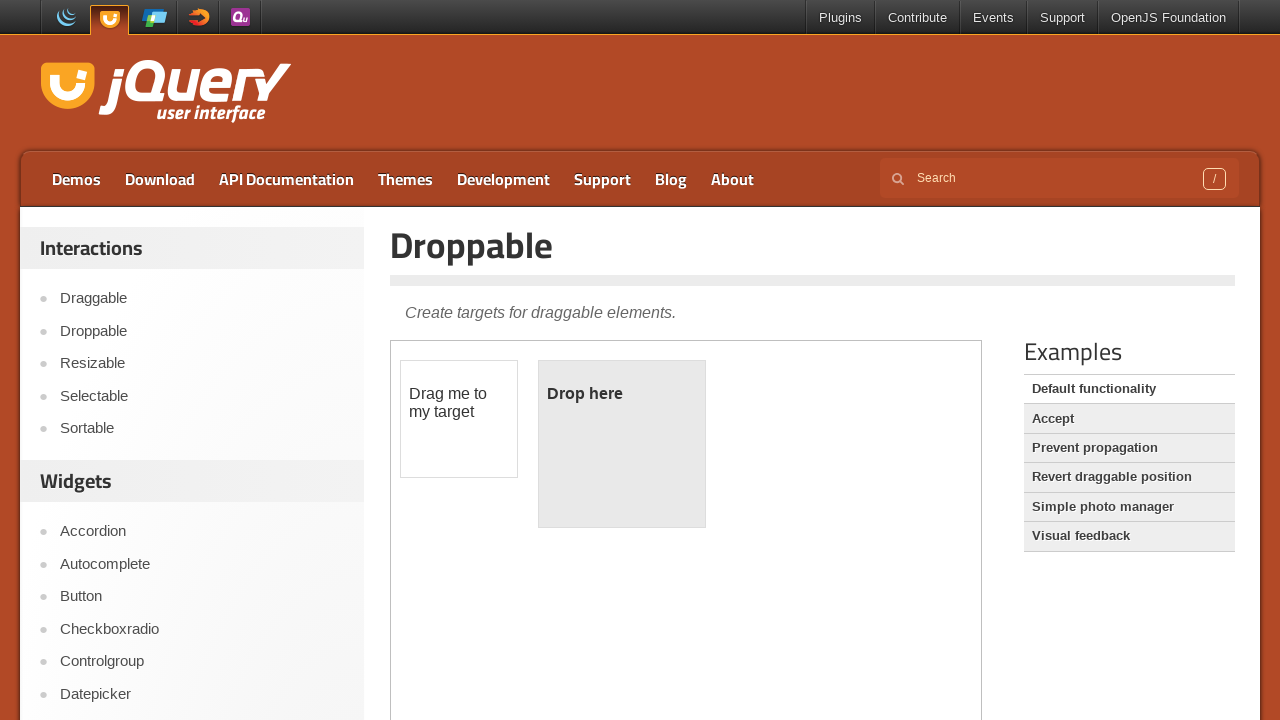

Located the draggable source element (#draggable) within the iframe
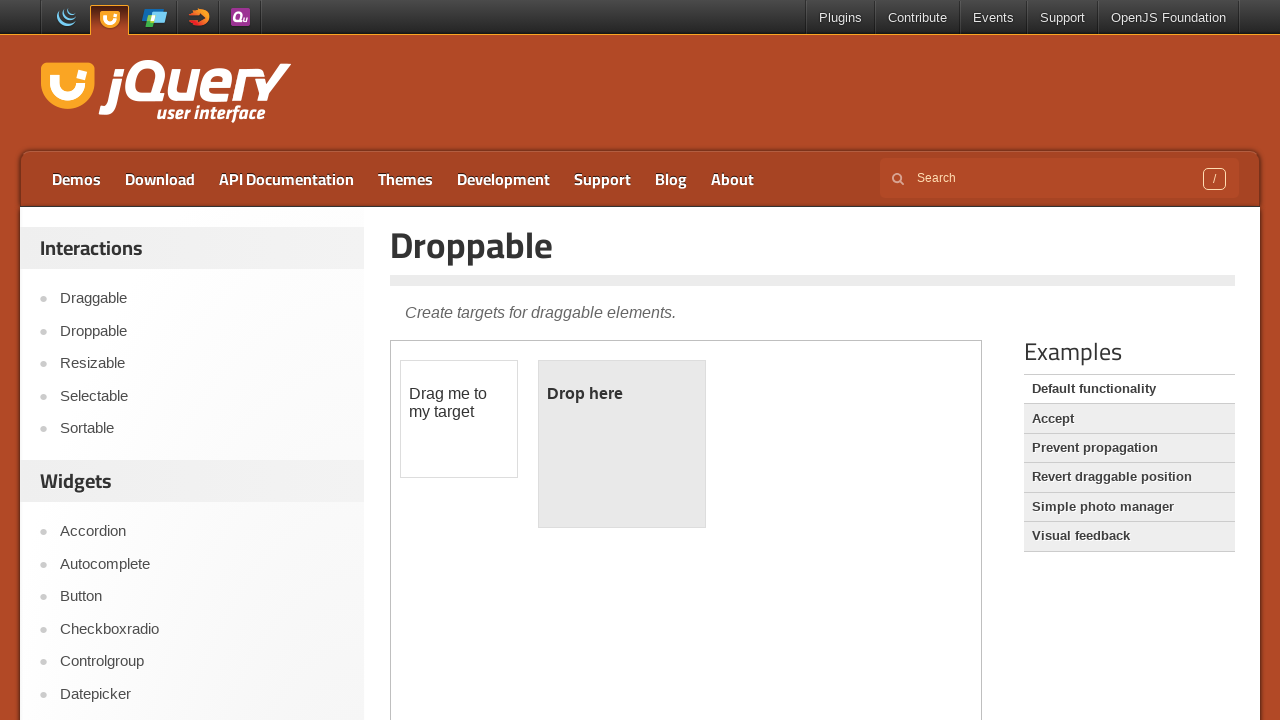

Located the droppable target element (#droppable) within the iframe
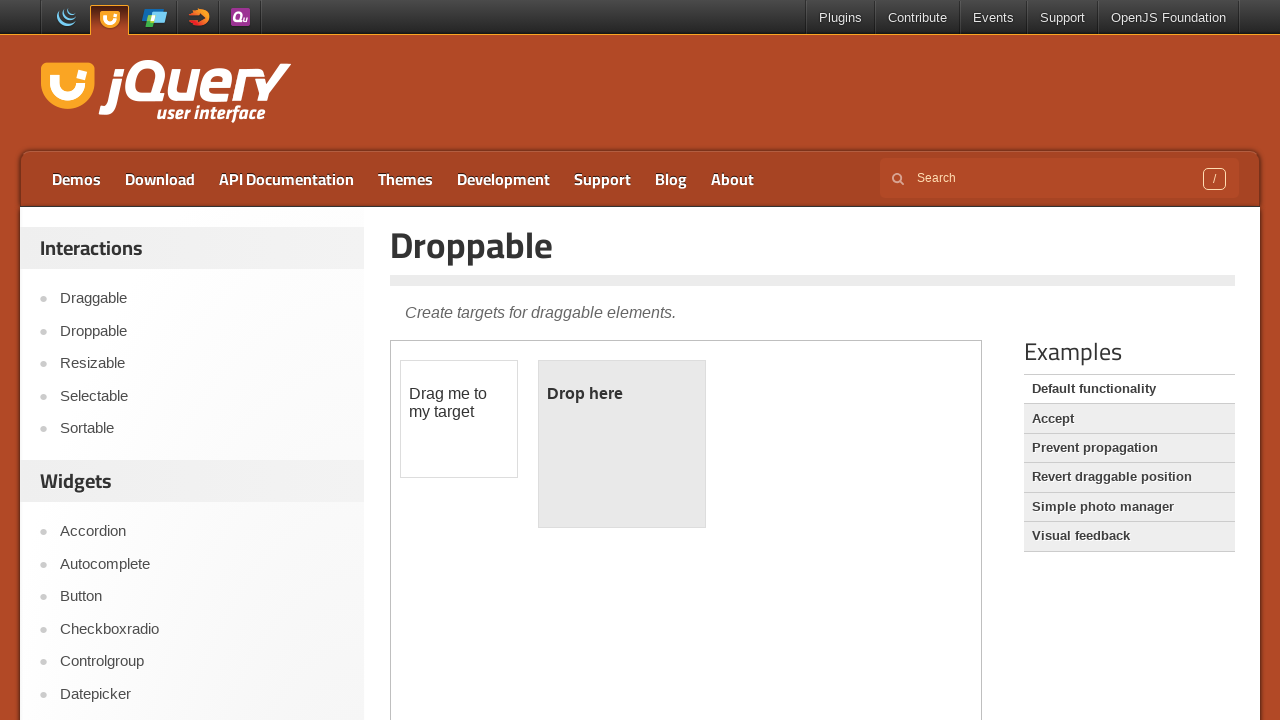

Dragged the source element and dropped it onto the target element at (622, 444)
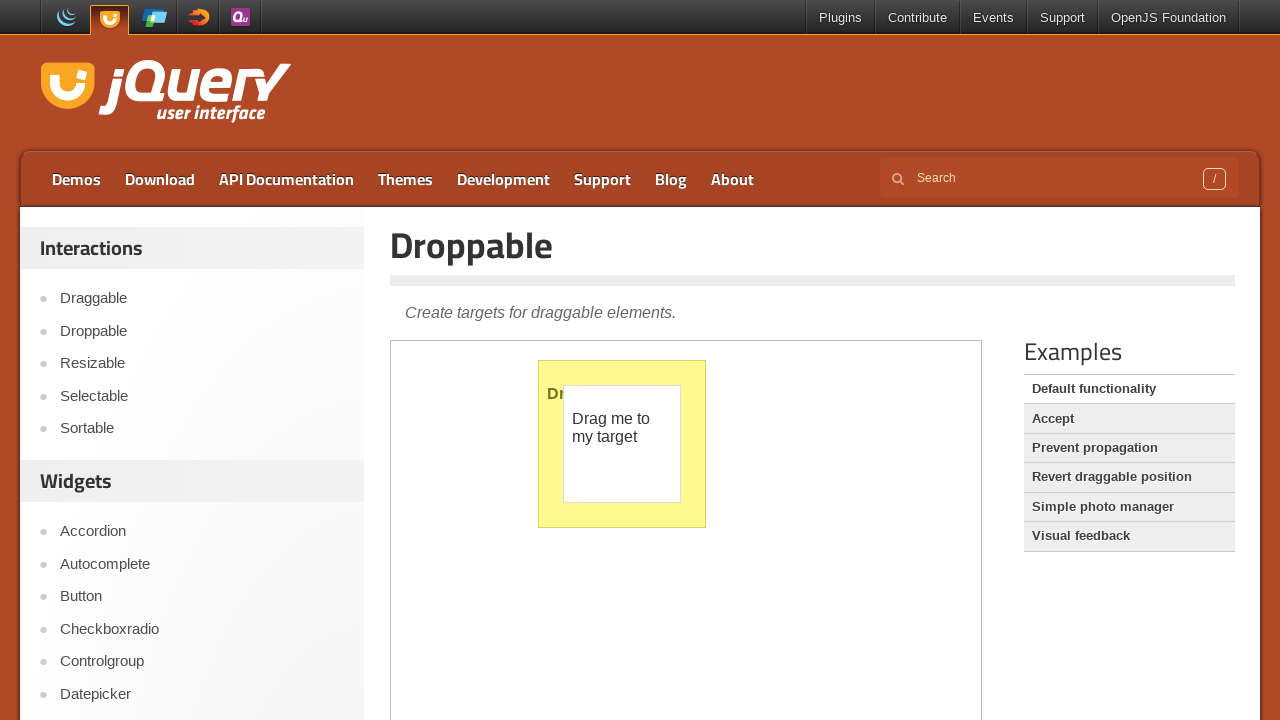

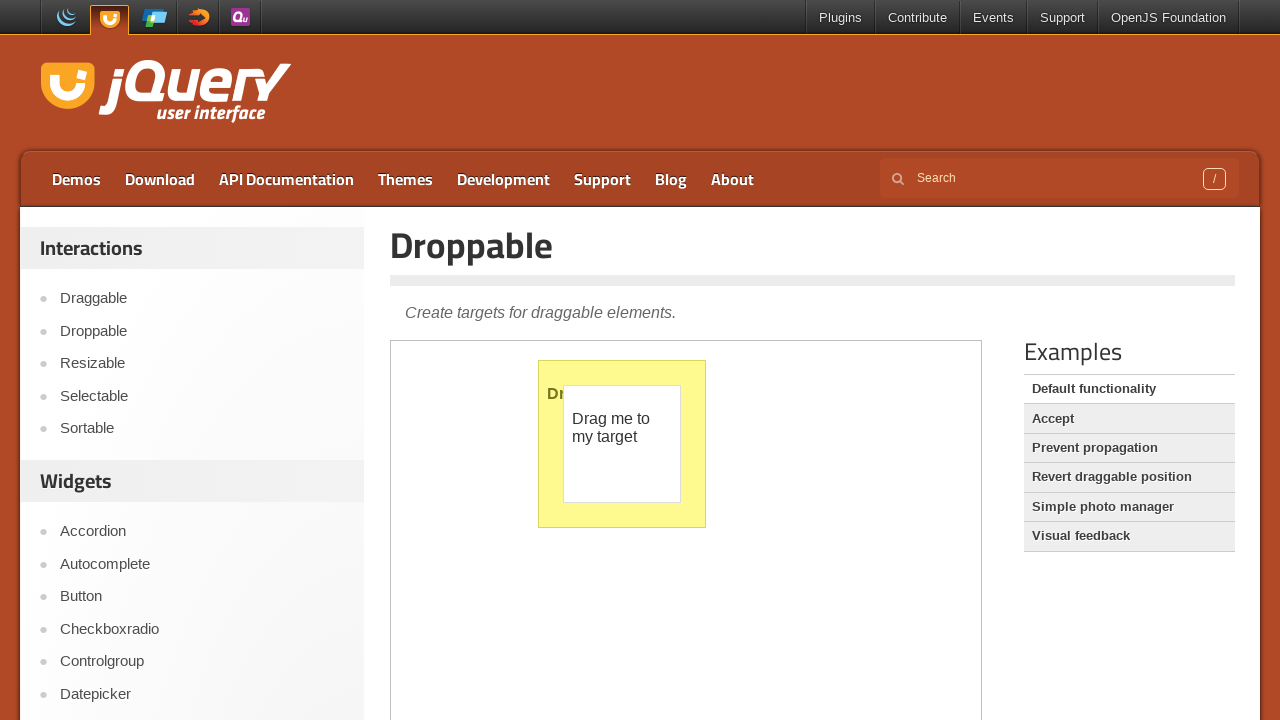